Tests a math quiz page by reading two numbers, calculating their sum, selecting the result from a dropdown menu, and submitting the answer

Starting URL: https://suninjuly.github.io/selects1.html

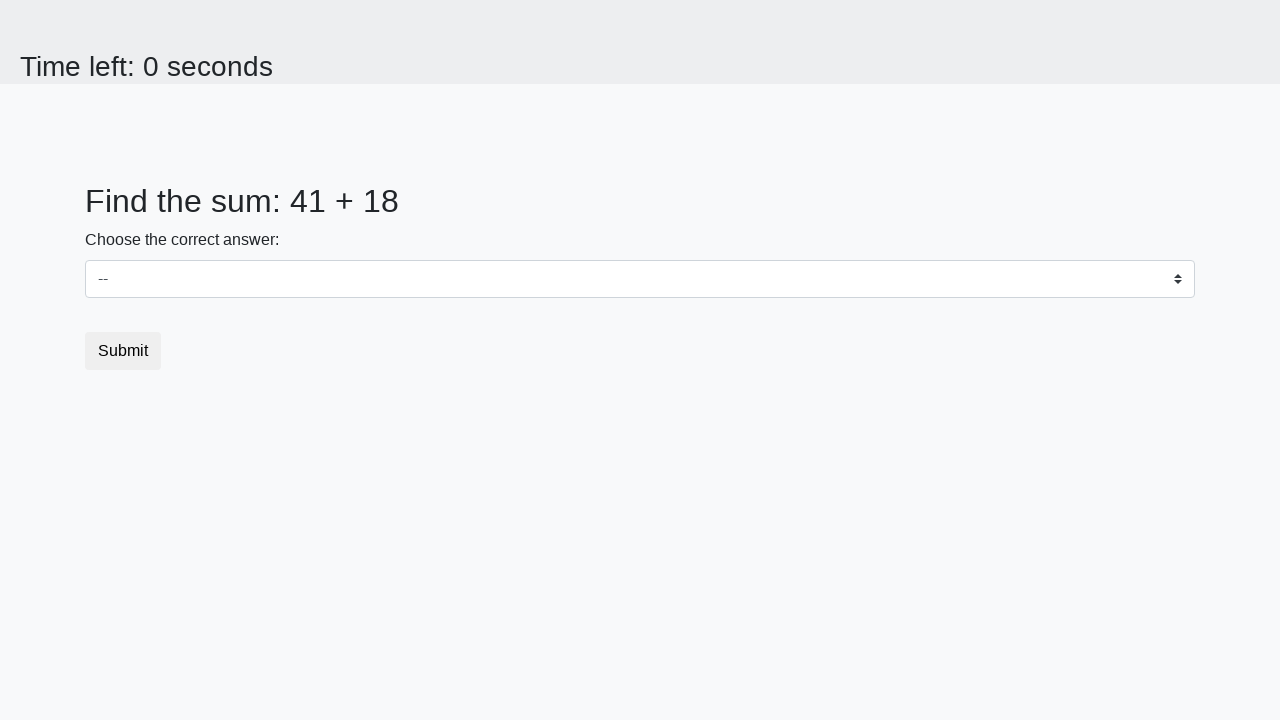

Retrieved first number from page
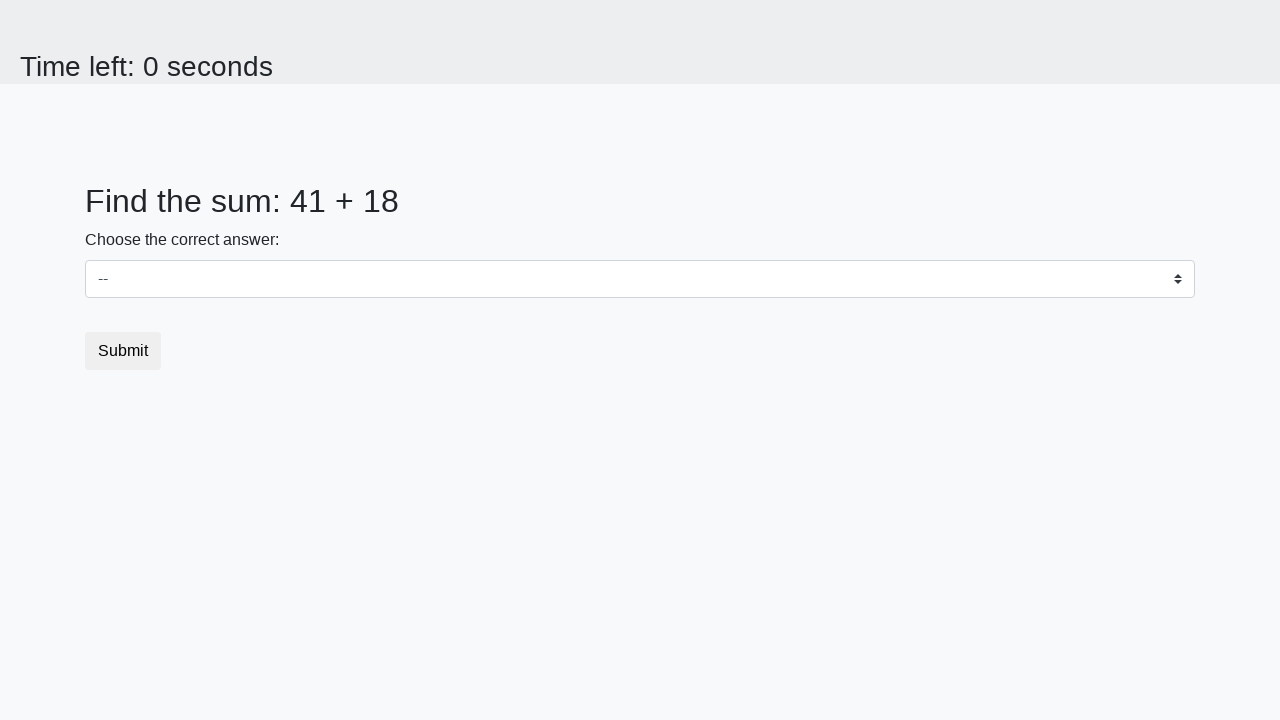

Retrieved second number from page
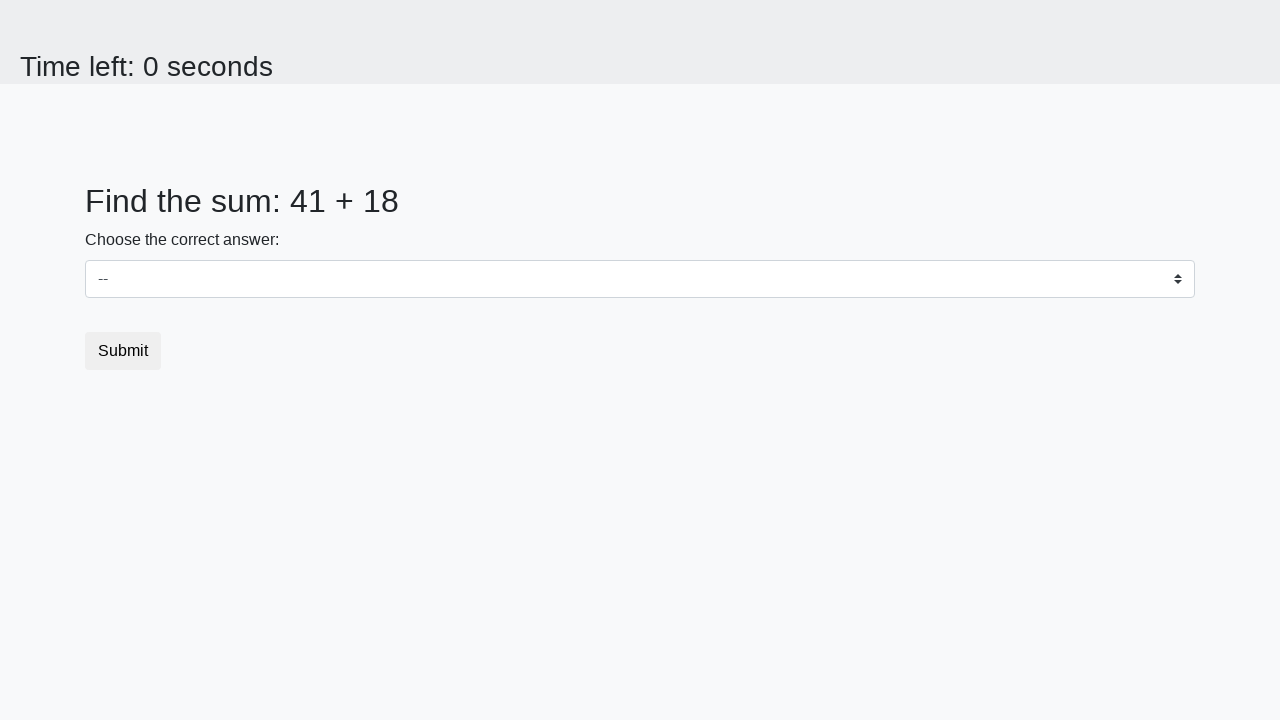

Calculated sum: 41 + 18 = 59
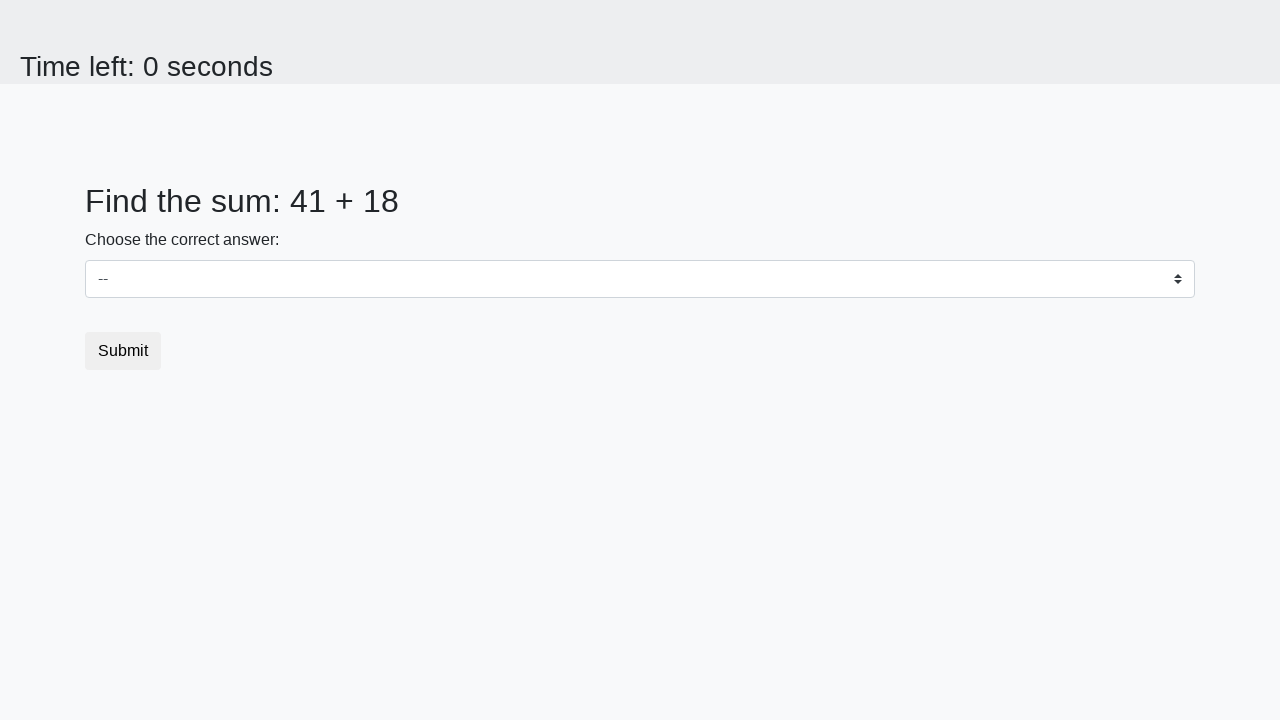

Opened dropdown menu at (640, 279) on .custom-select
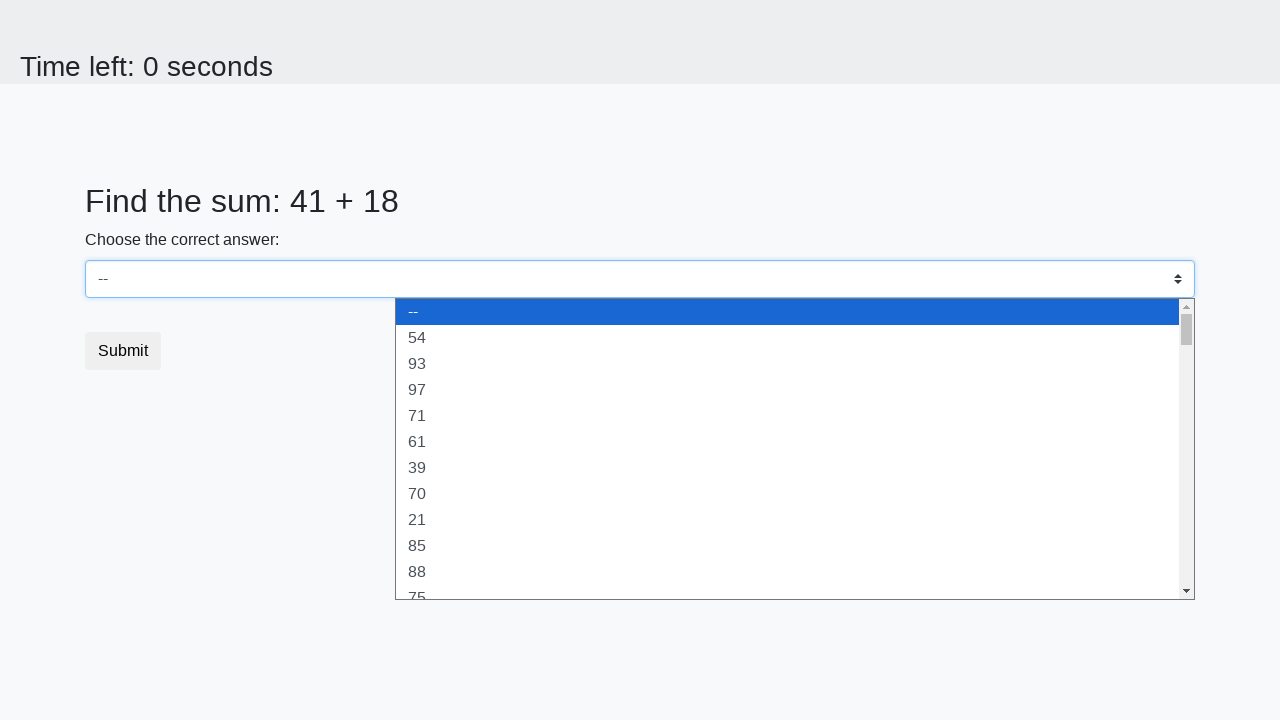

Selected sum value '59' from dropdown on select
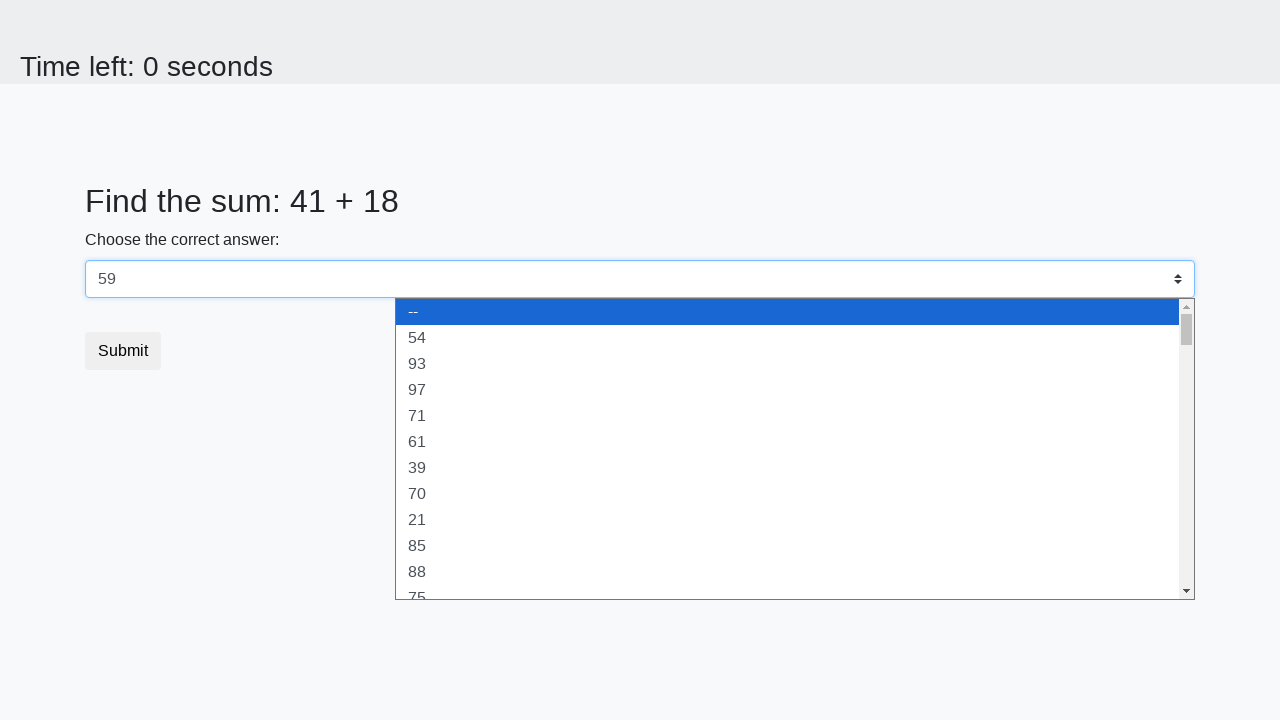

Clicked Submit button at (123, 351) on .btn
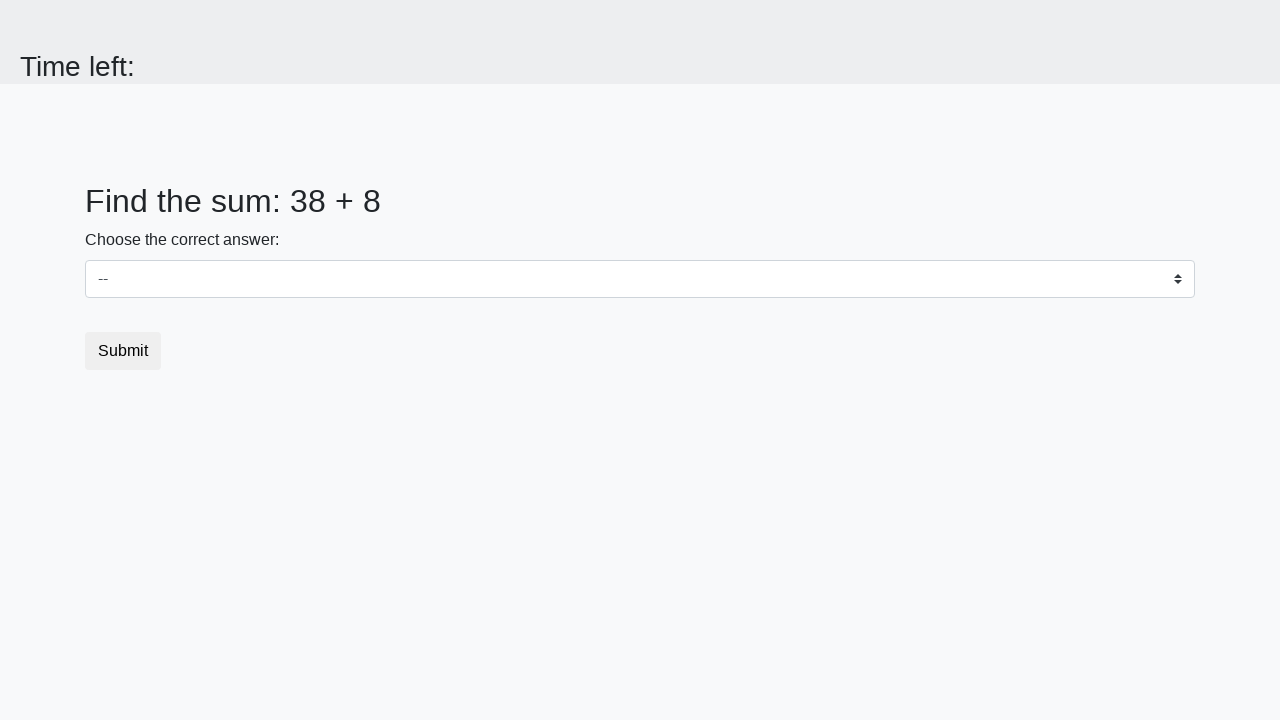

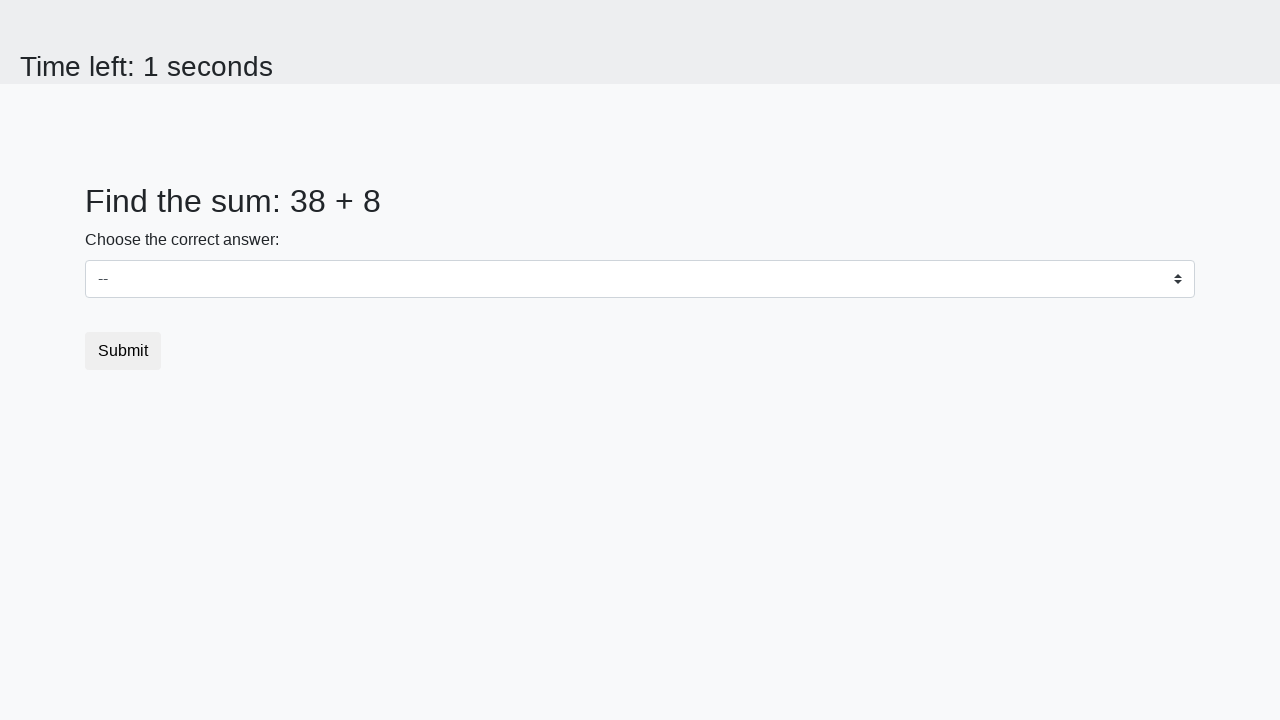